Tests dropdown and checkbox functionality on a travel booking form by selecting a checkbox, adjusting passenger count, and verifying the updates

Starting URL: https://rahulshettyacademy.com/dropdownsPractise/

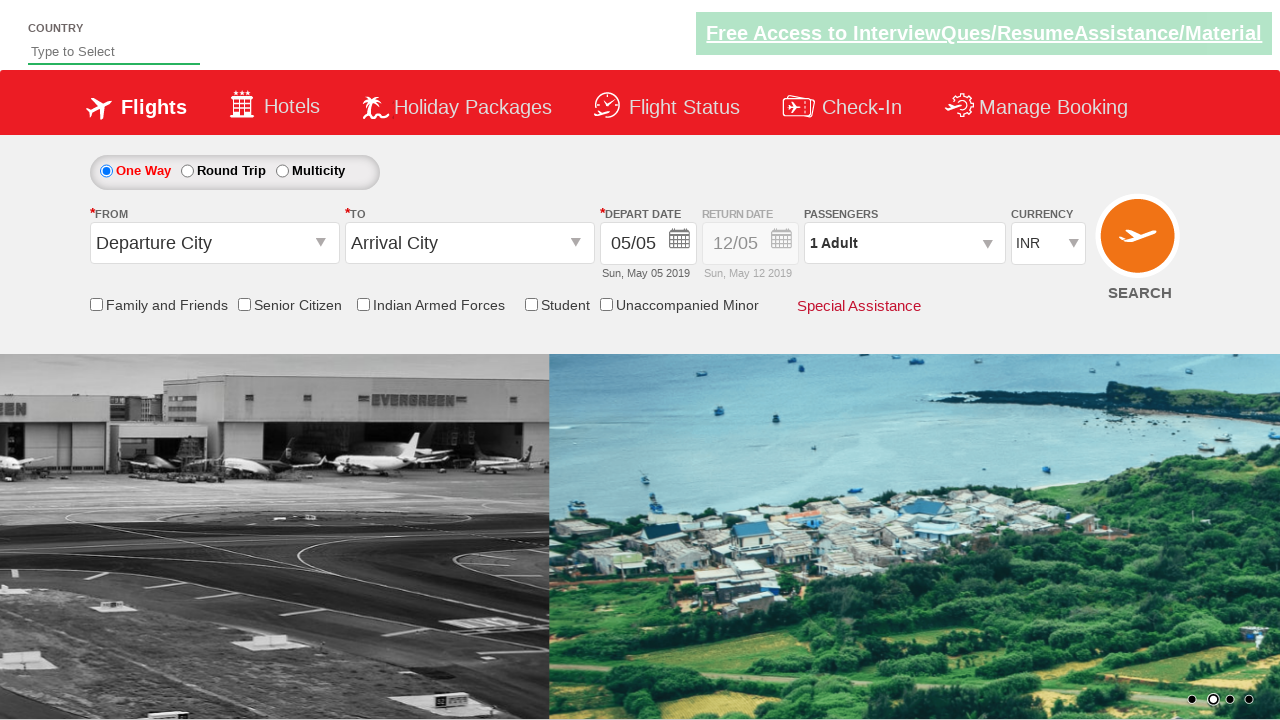

Verified friends and family checkbox is initially unchecked
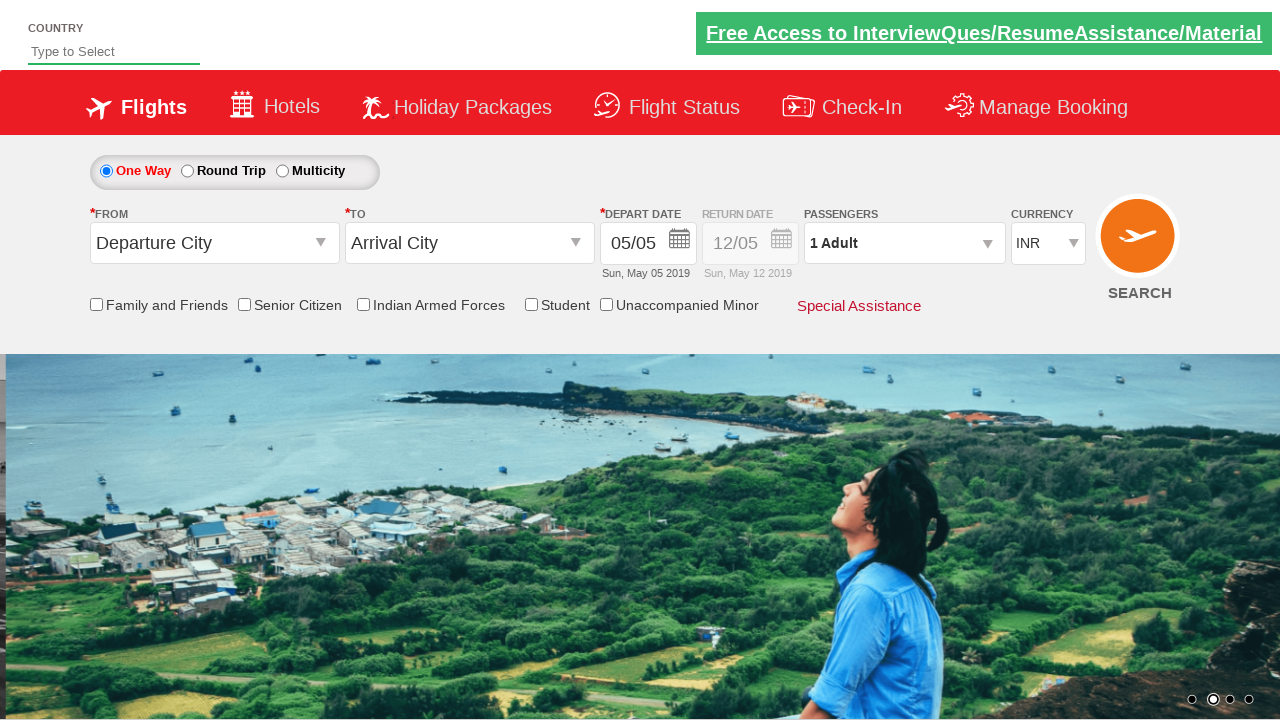

Clicked friends and family checkbox at (96, 304) on [name*='friendsandfamily']
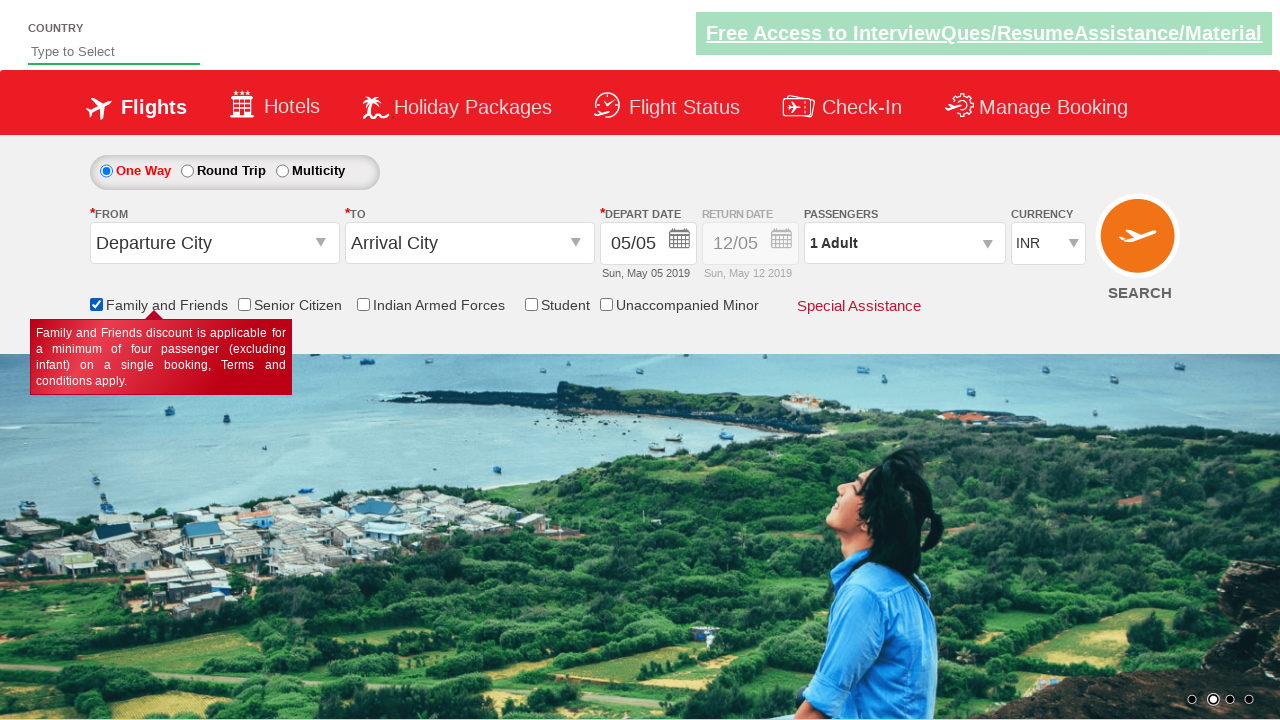

Verified friends and family checkbox is now checked
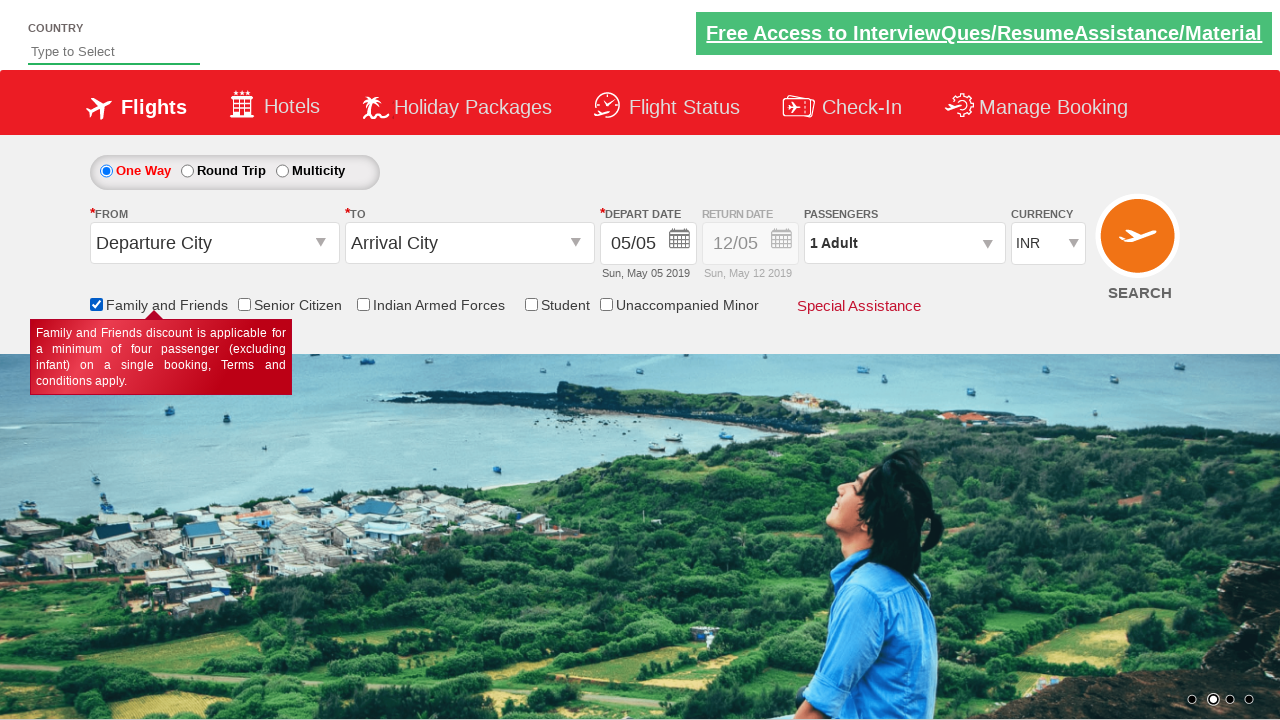

Retrieved total checkbox count: 6
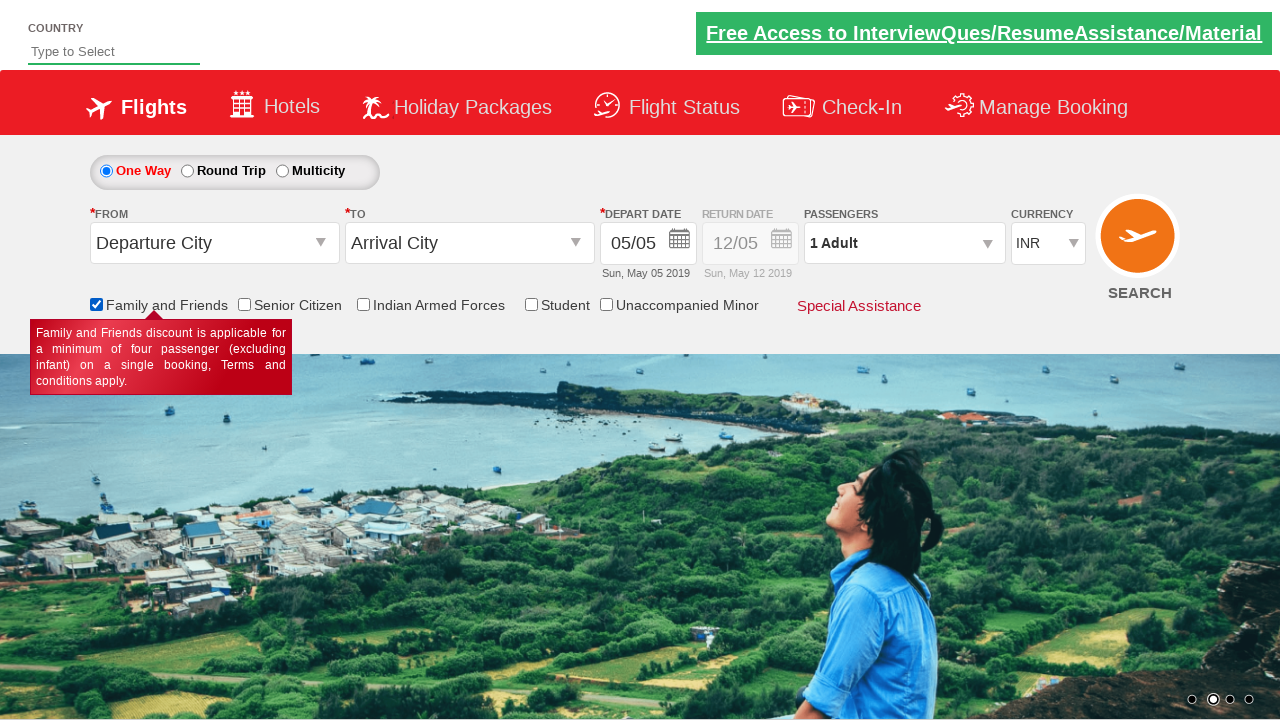

Clicked on passenger info dropdown to open it at (904, 243) on #divpaxinfo
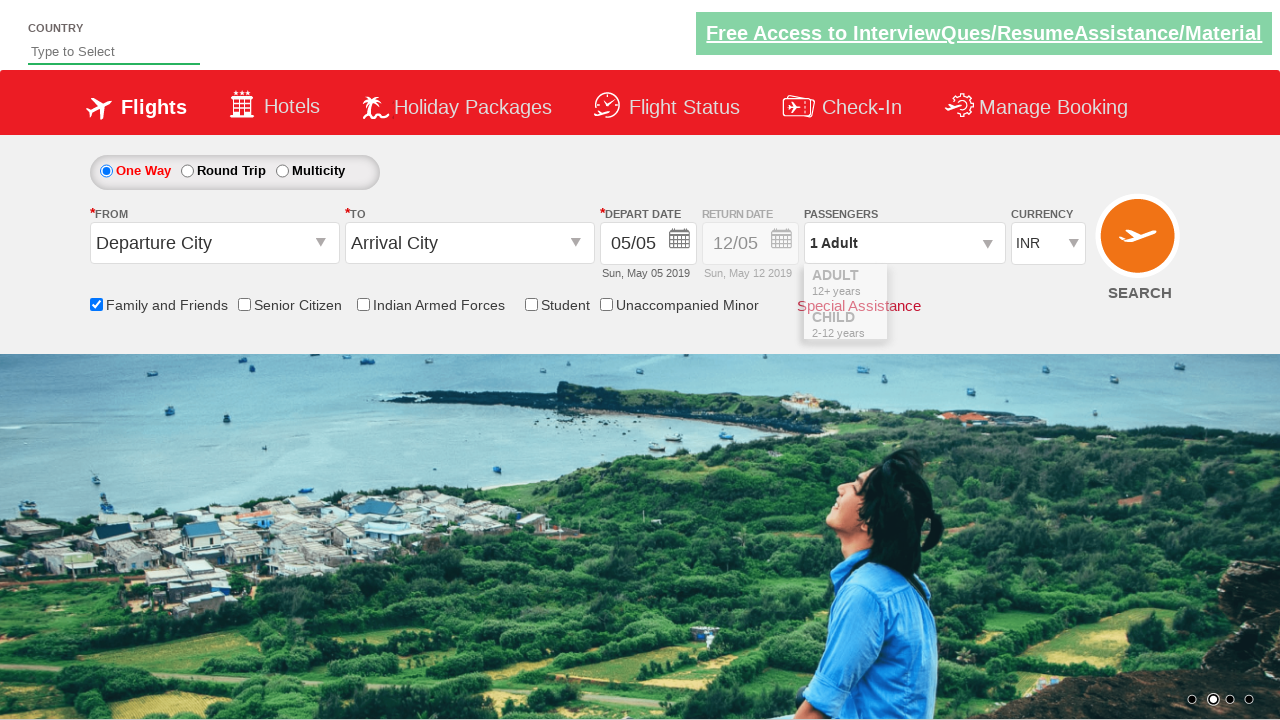

Waited for dropdown to fully open
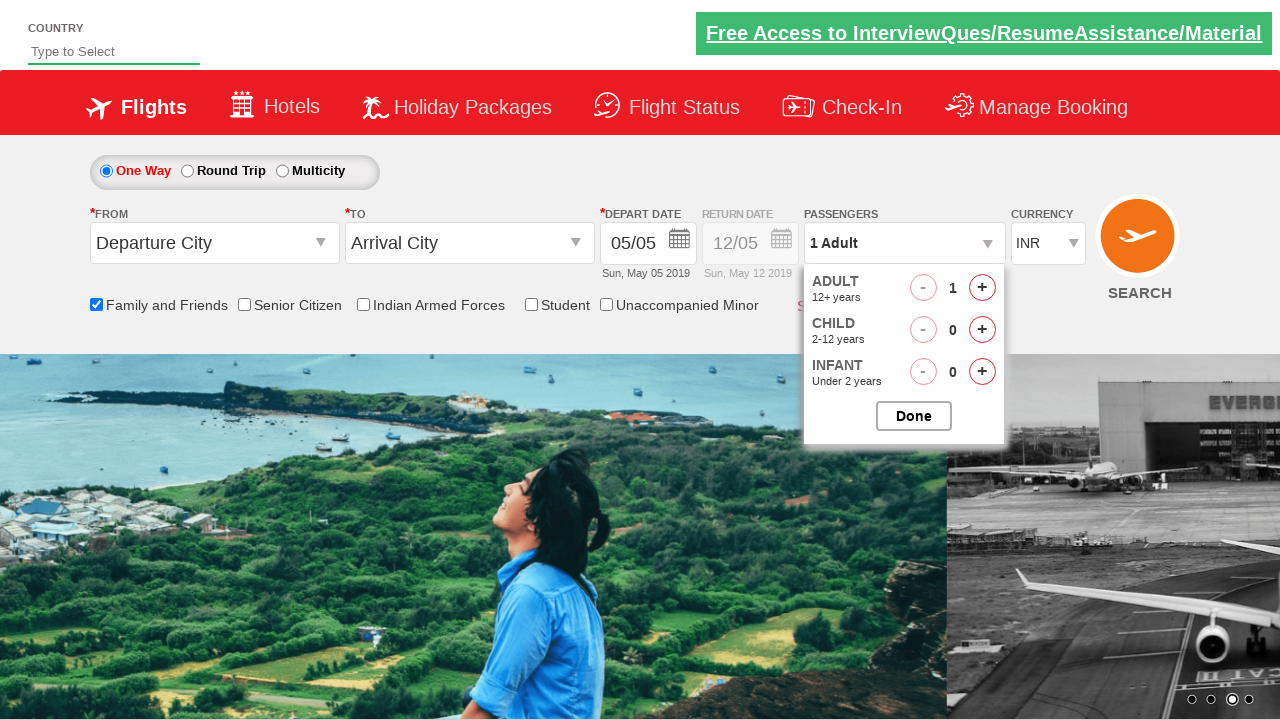

Clicked increase adult button (click 1 of 5) at (982, 288) on span#hrefIncAdt
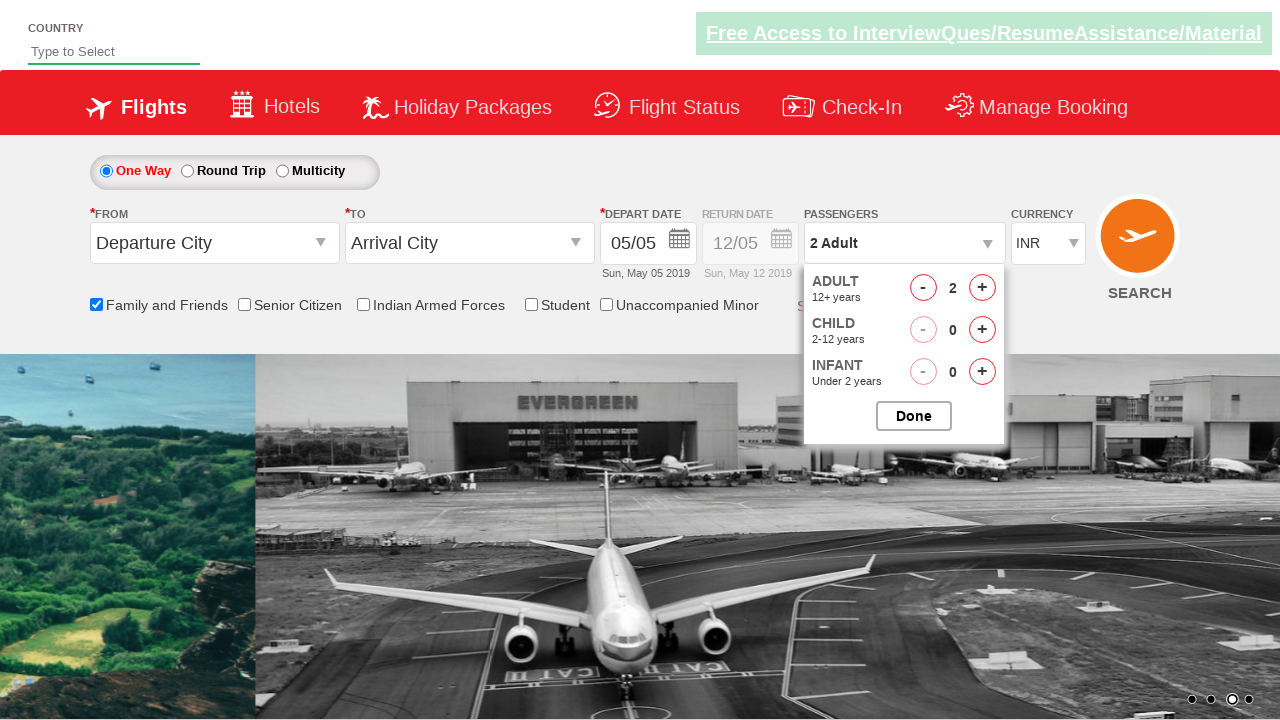

Clicked increase adult button (click 2 of 5) at (982, 288) on span#hrefIncAdt
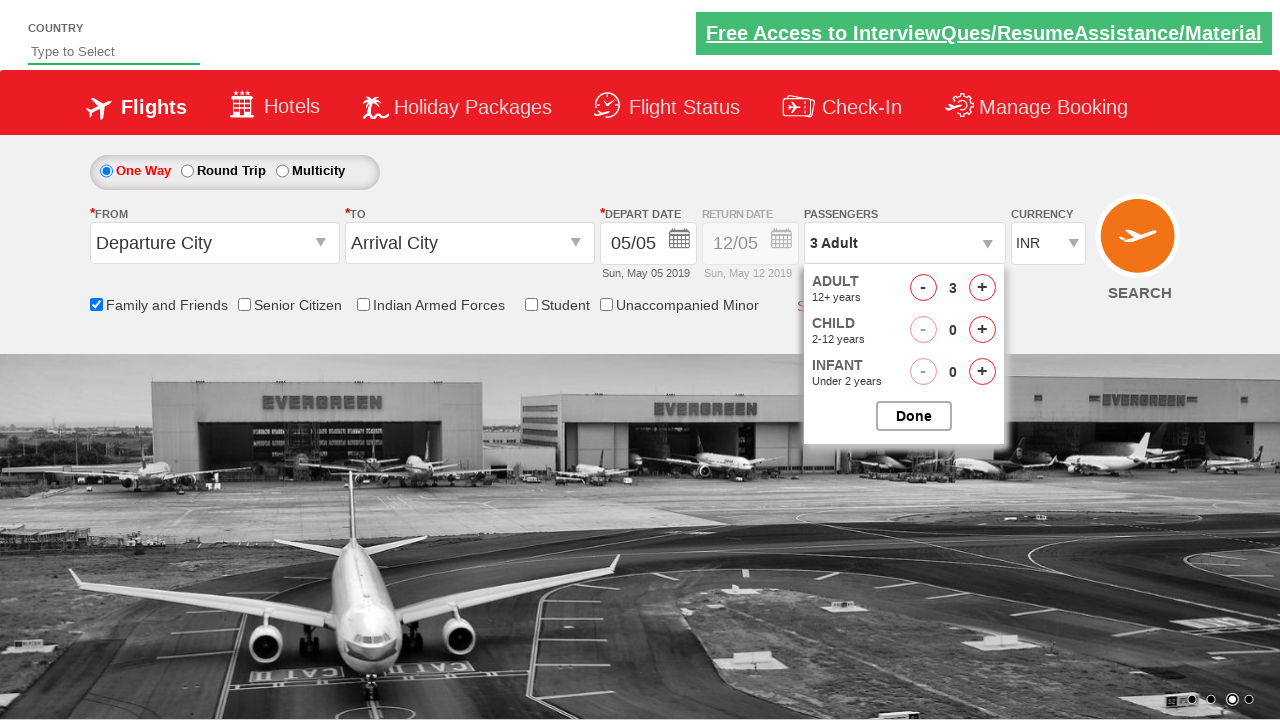

Clicked increase adult button (click 3 of 5) at (982, 288) on span#hrefIncAdt
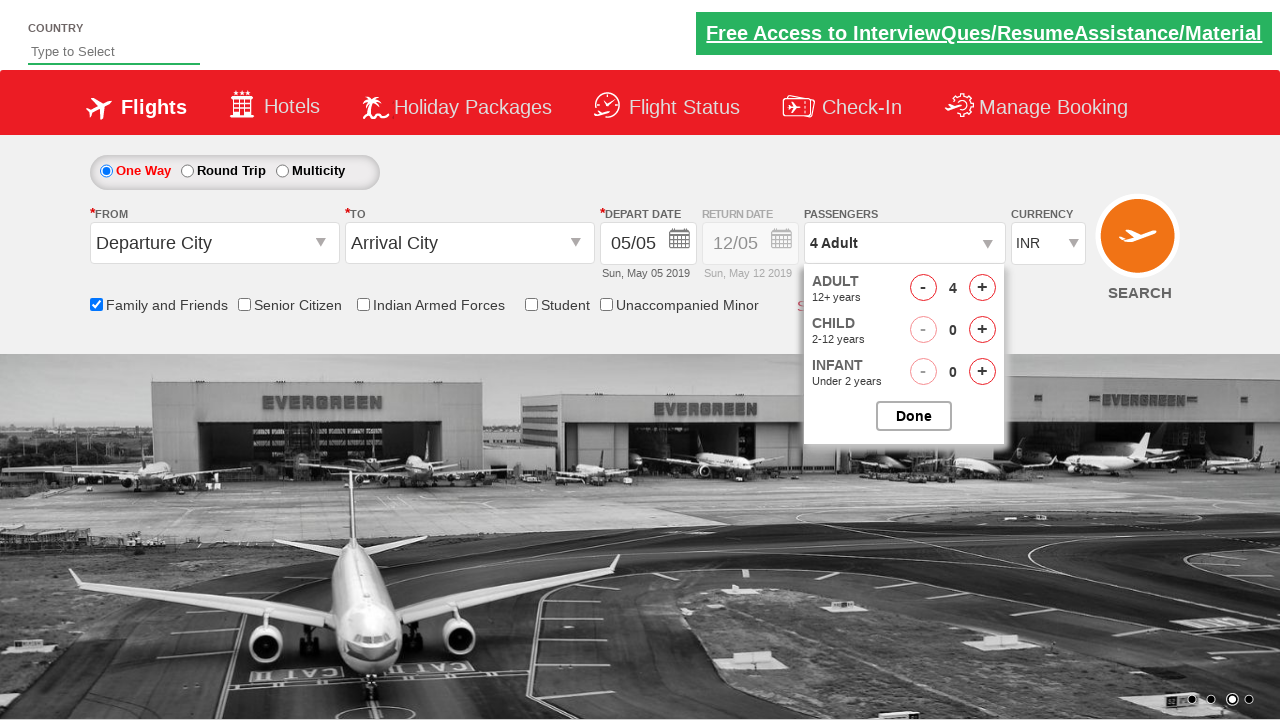

Clicked increase adult button (click 4 of 5) at (982, 288) on span#hrefIncAdt
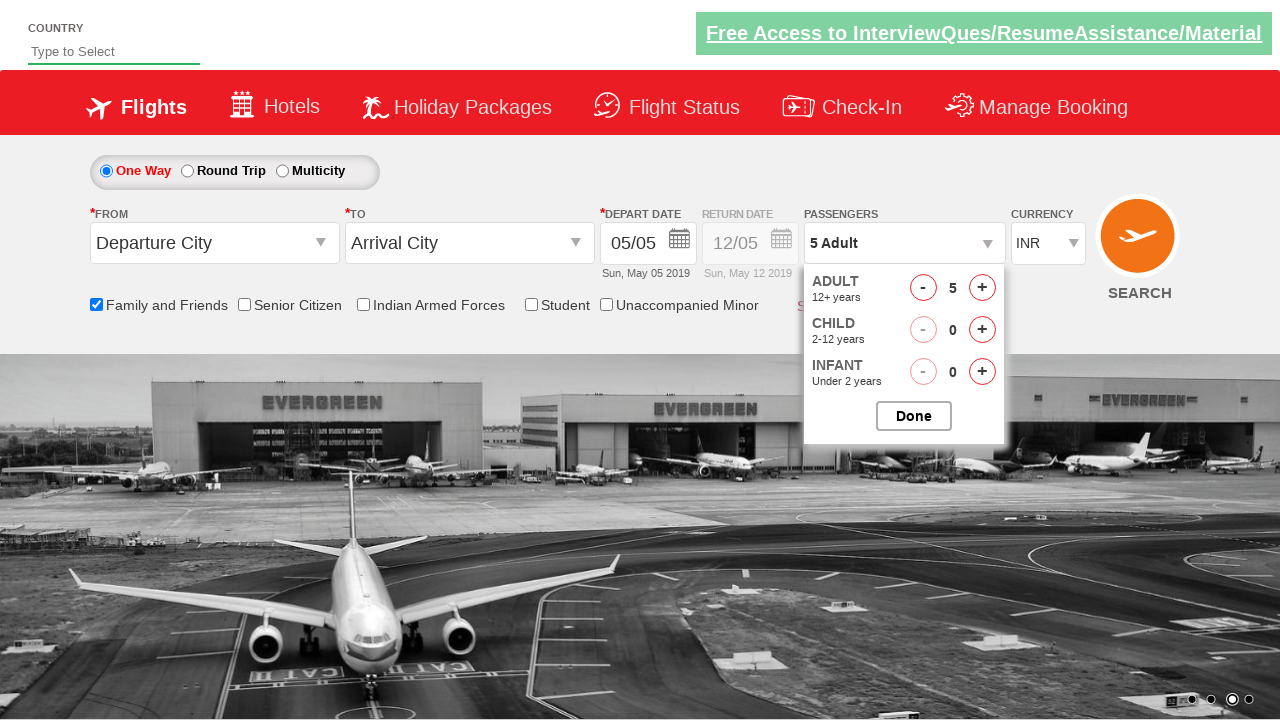

Clicked increase adult button (click 5 of 5) at (982, 288) on span#hrefIncAdt
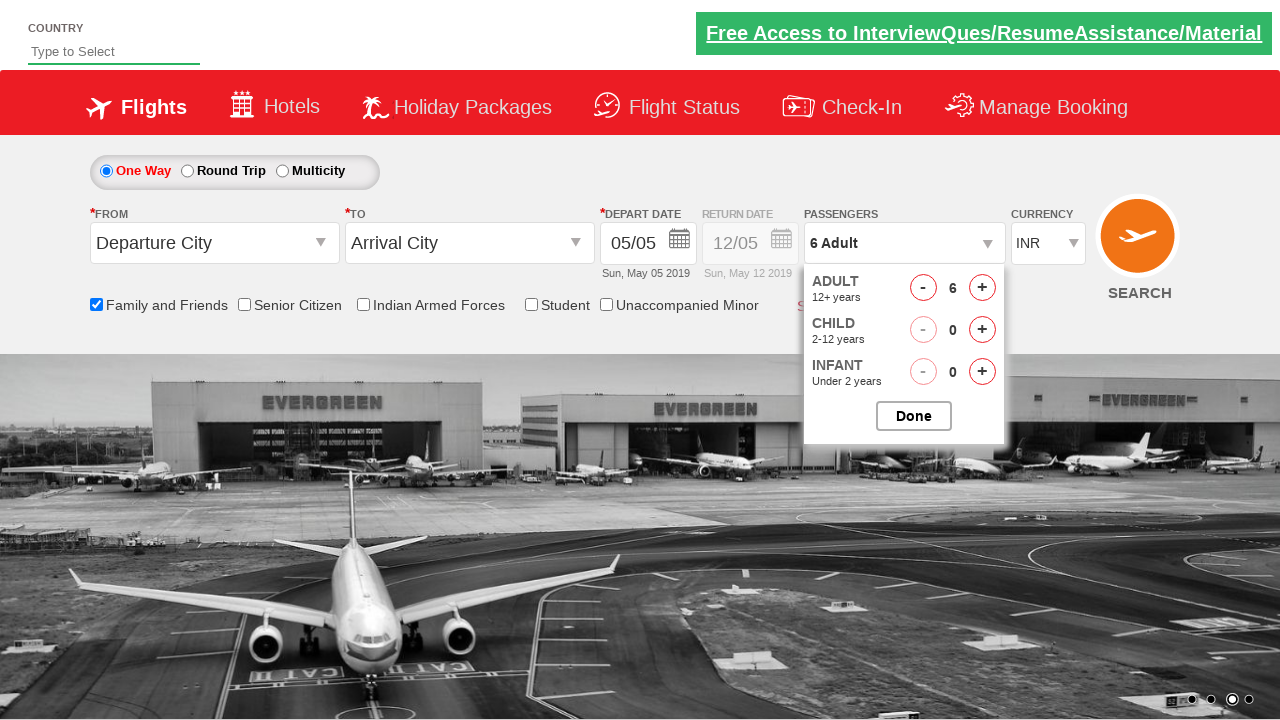

Verified passenger count is now 6 Adult
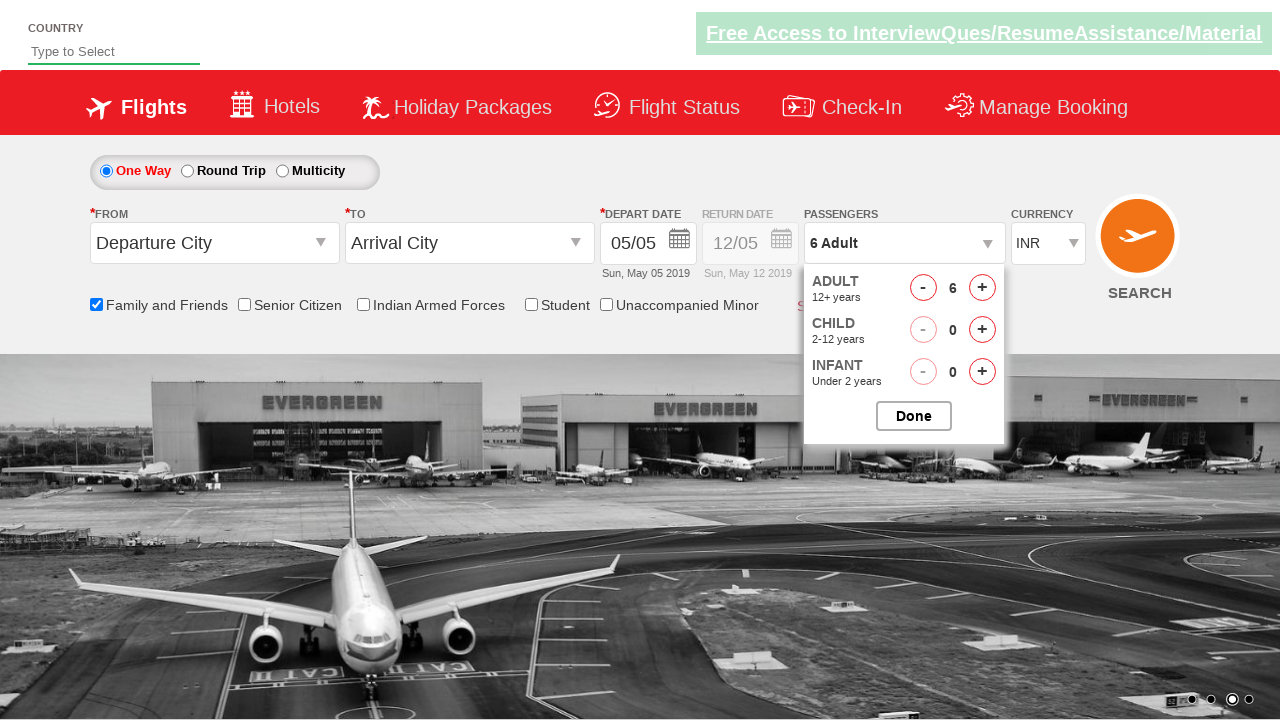

Clicked button to close passenger dropdown at (914, 416) on #btnclosepaxoption
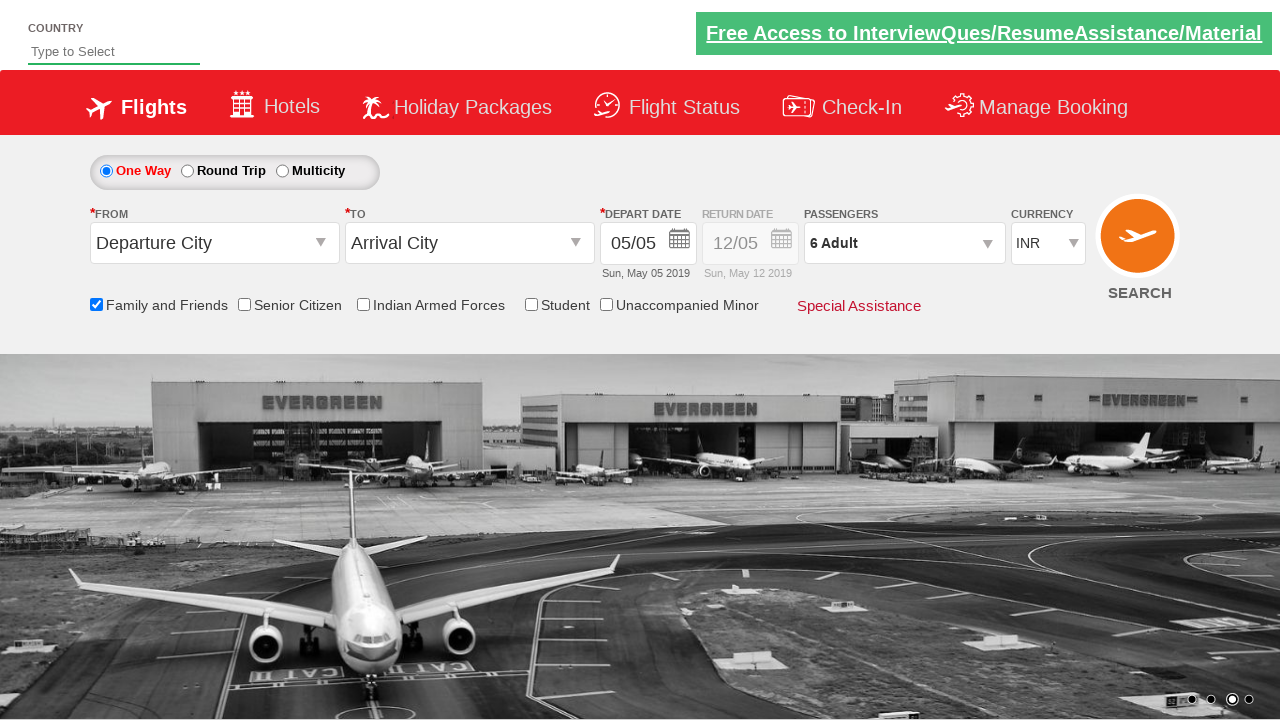

Waited before test completion
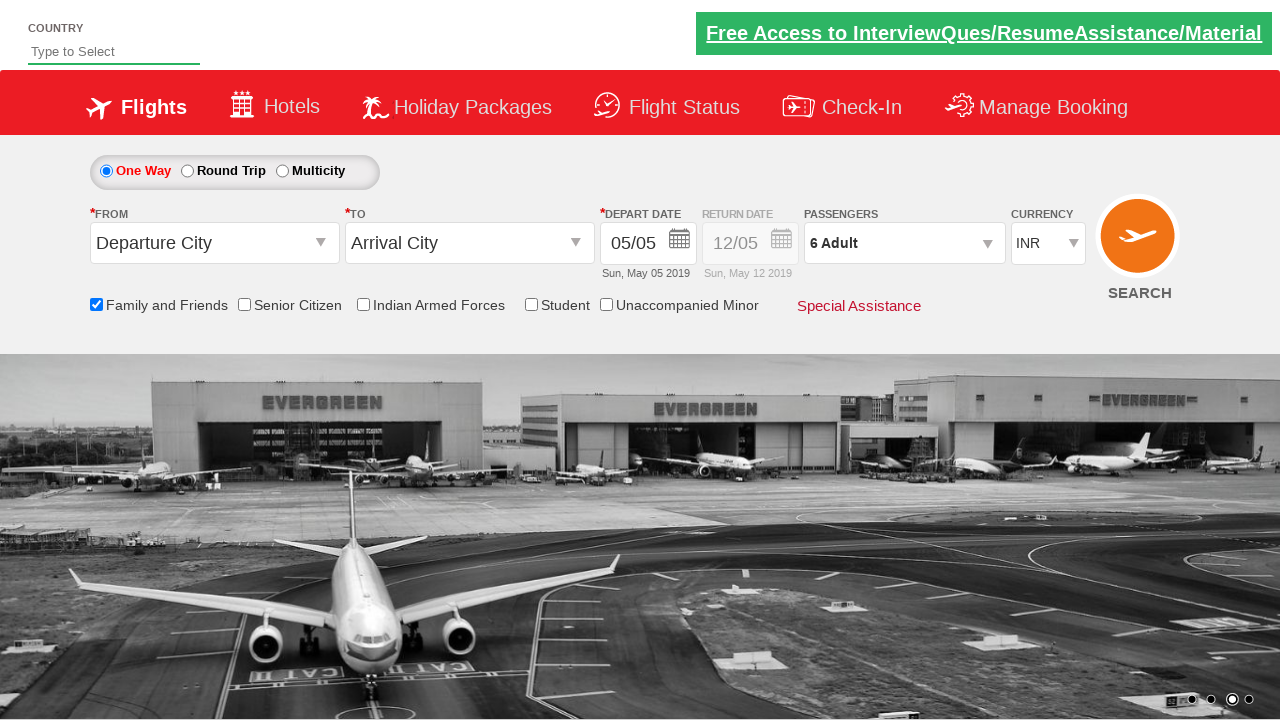

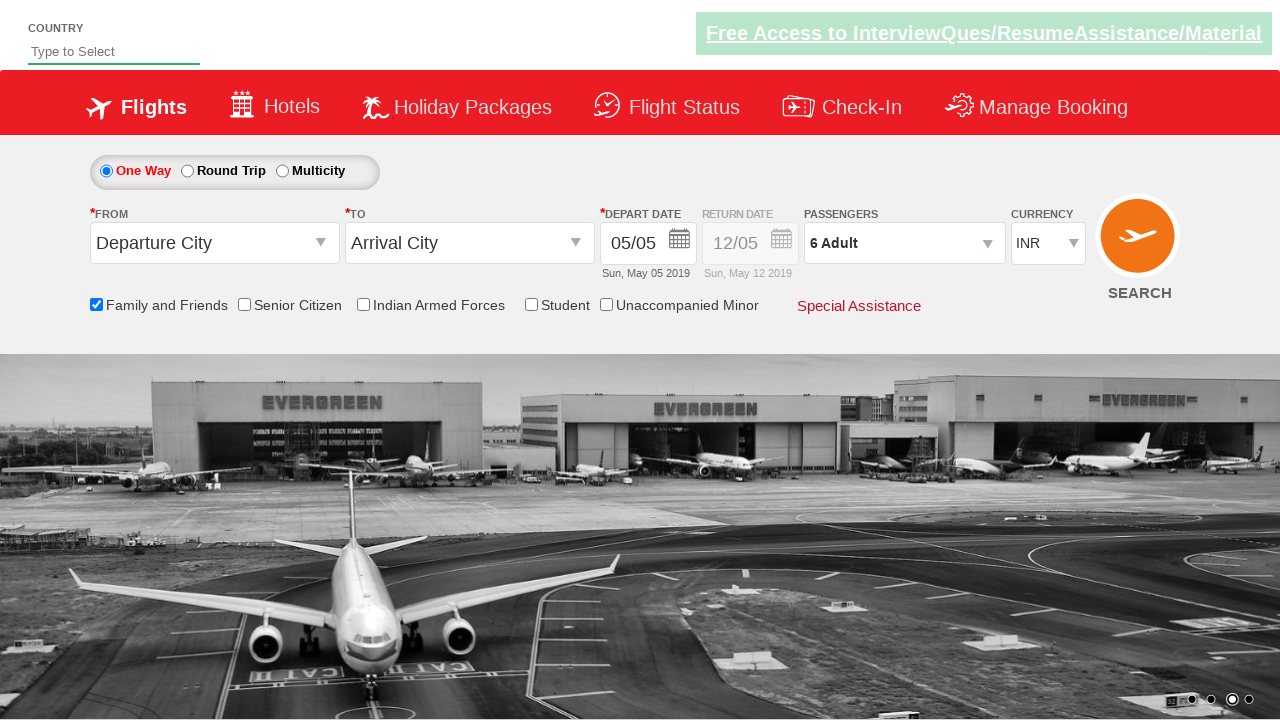